Tests dynamic controls on a page by toggling checkboxes, removing/adding elements, and enabling/disabling input fields

Starting URL: https://the-internet.herokuapp.com/

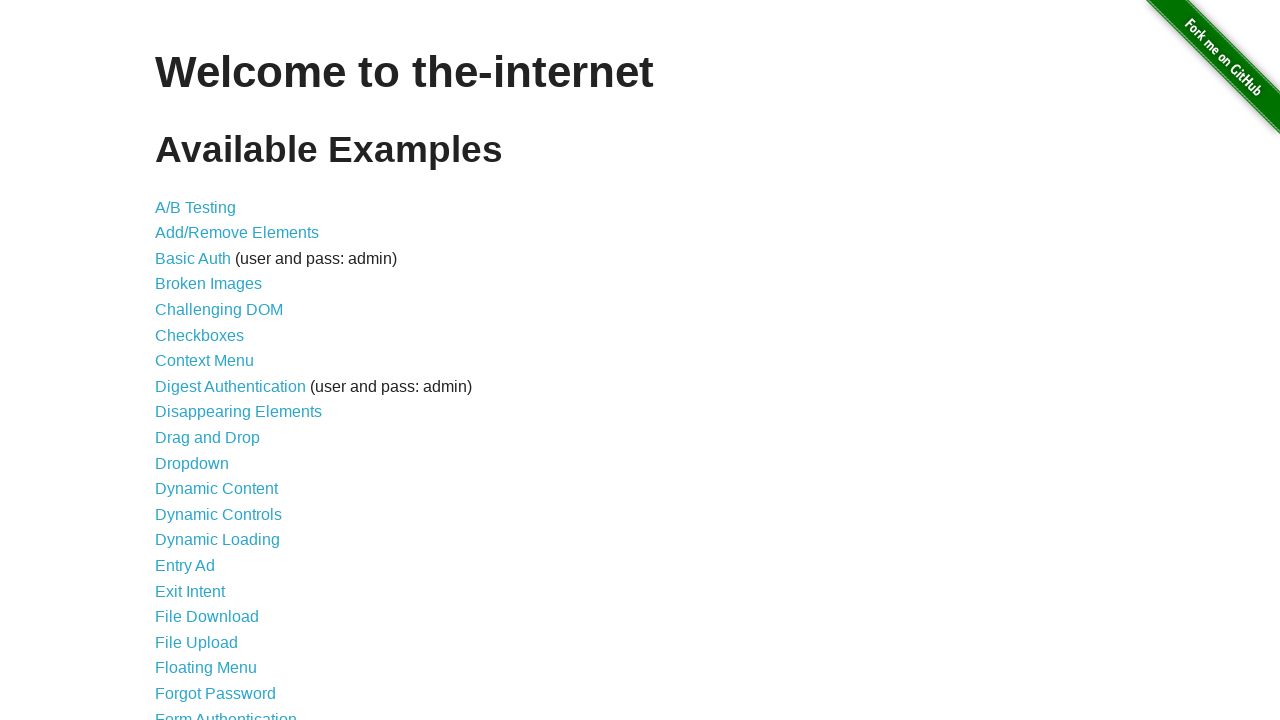

Clicked on Dynamic Controls link at (218, 514) on text=Dynamic Controls
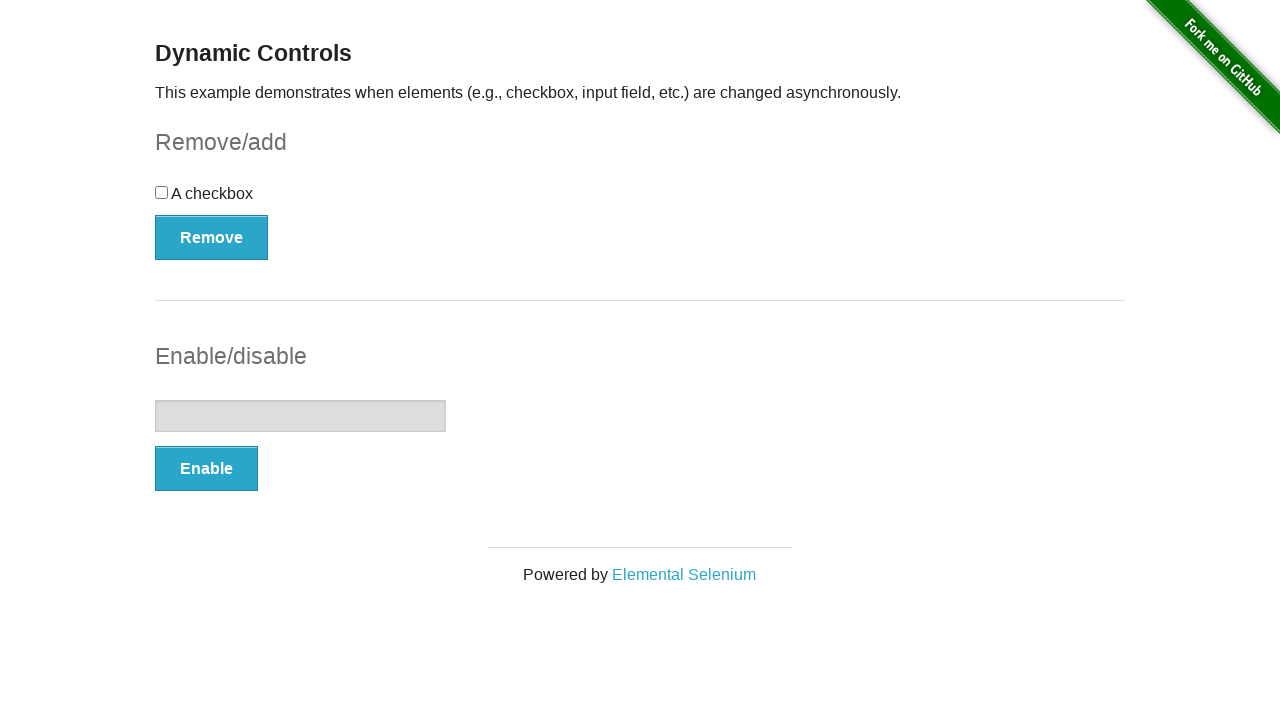

Checkbox element loaded on page
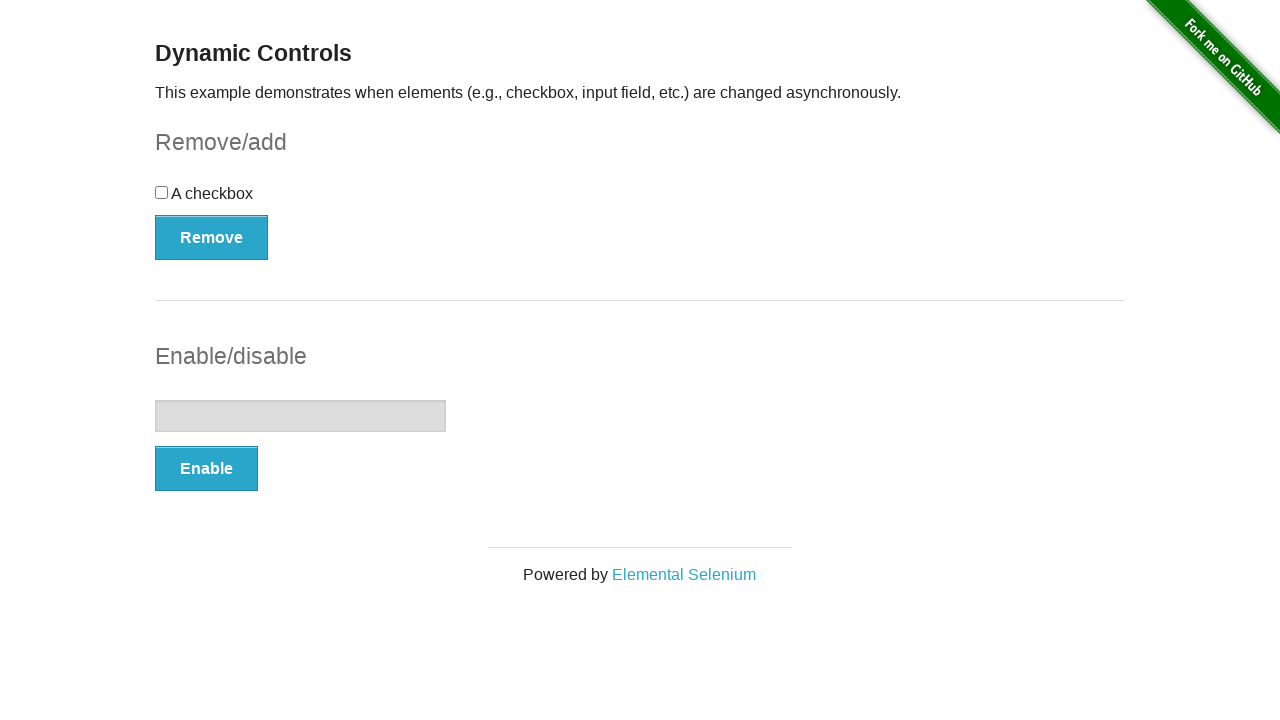

Clicked the checkbox at (162, 192) on #checkbox > input[type=checkbox]
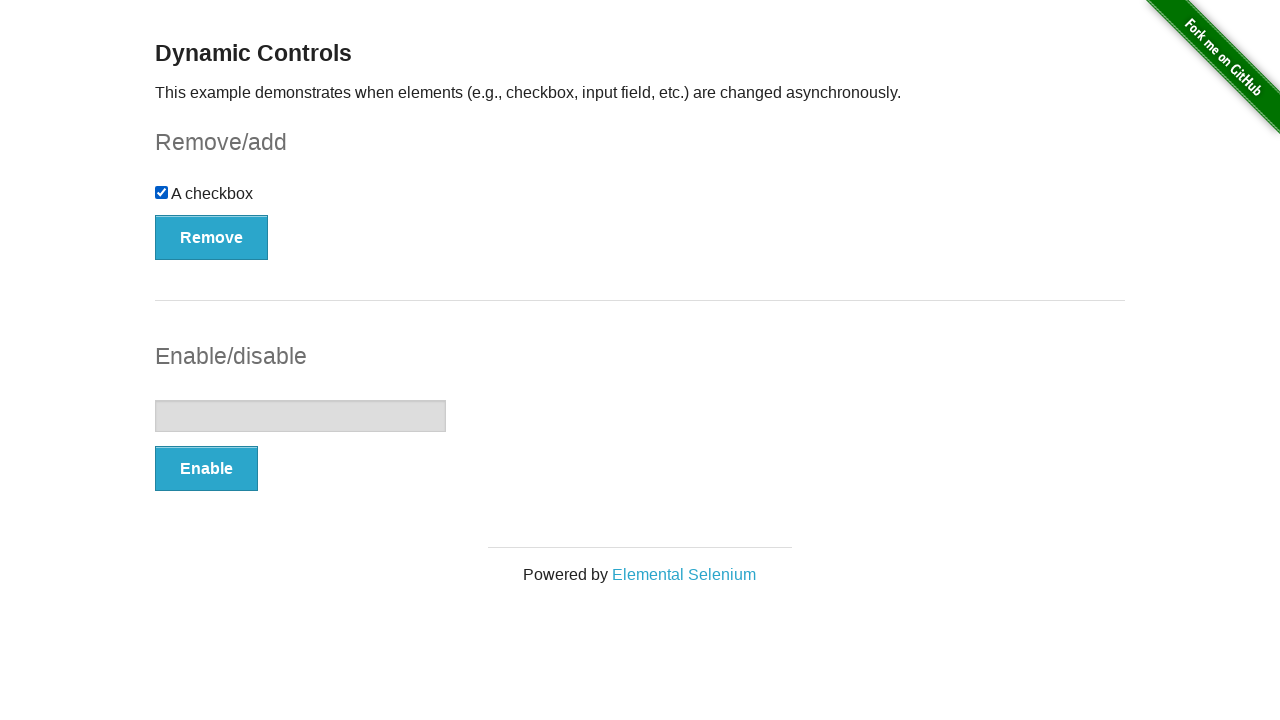

Clicked the Remove/Add button at (212, 237) on #checkbox-example > button
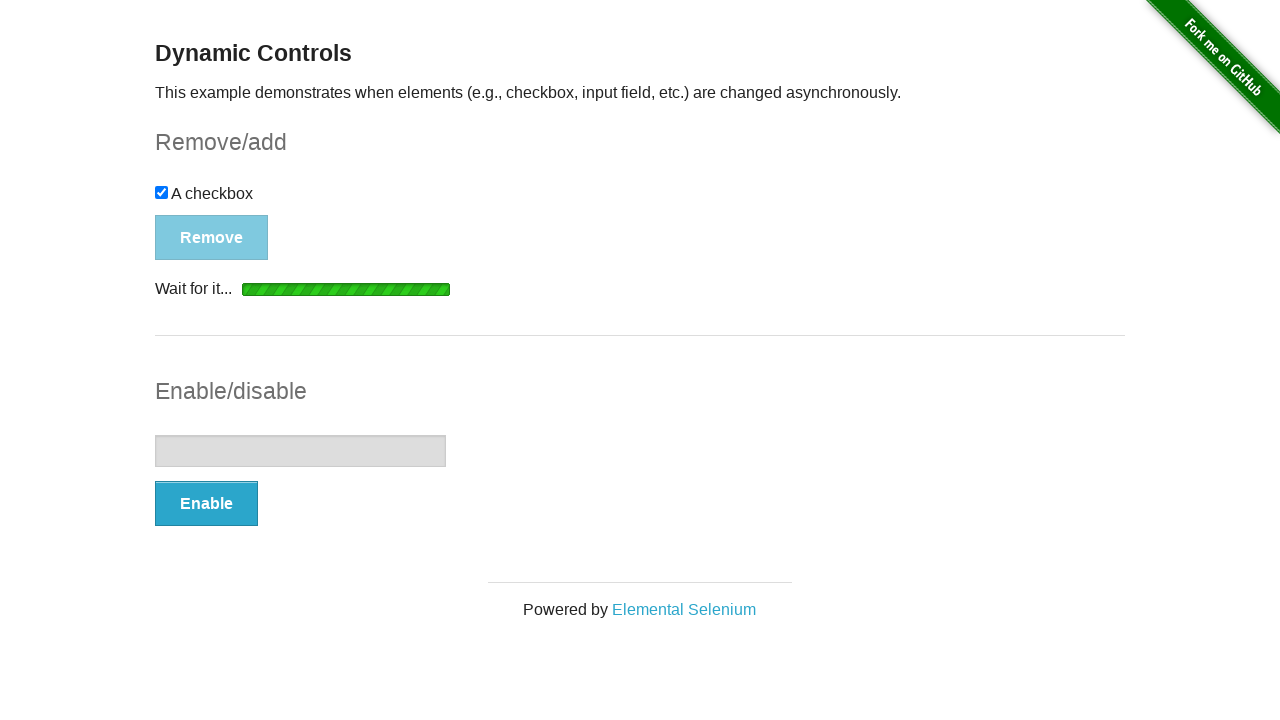

Remove/Add button became available after operation
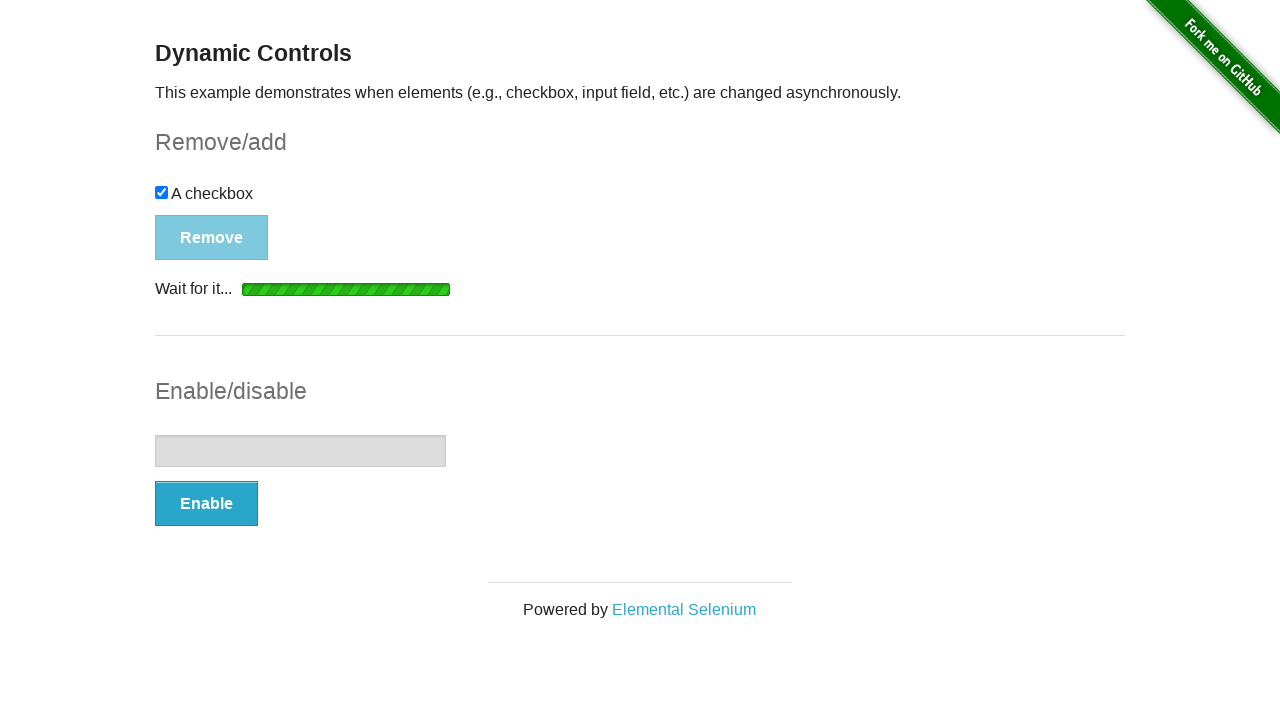

Waited 500ms for button to be fully ready
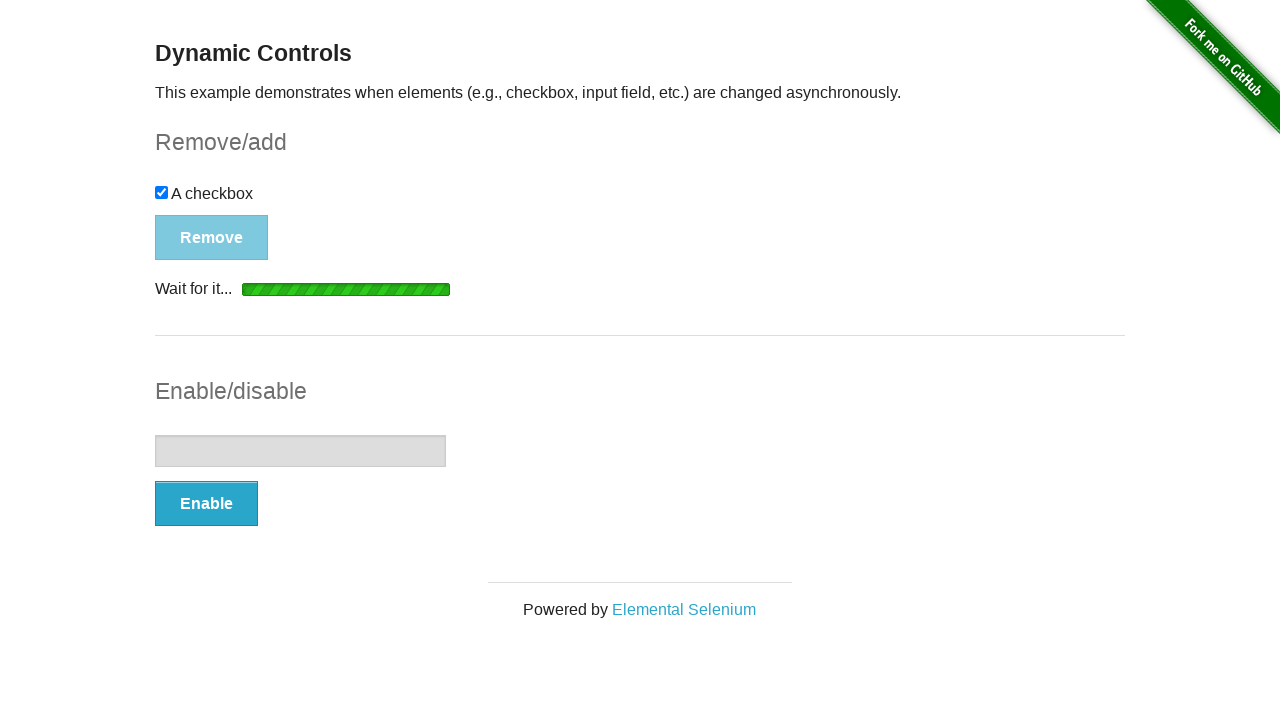

Clicked the Remove/Add button a second time at (196, 208) on #checkbox-example > button
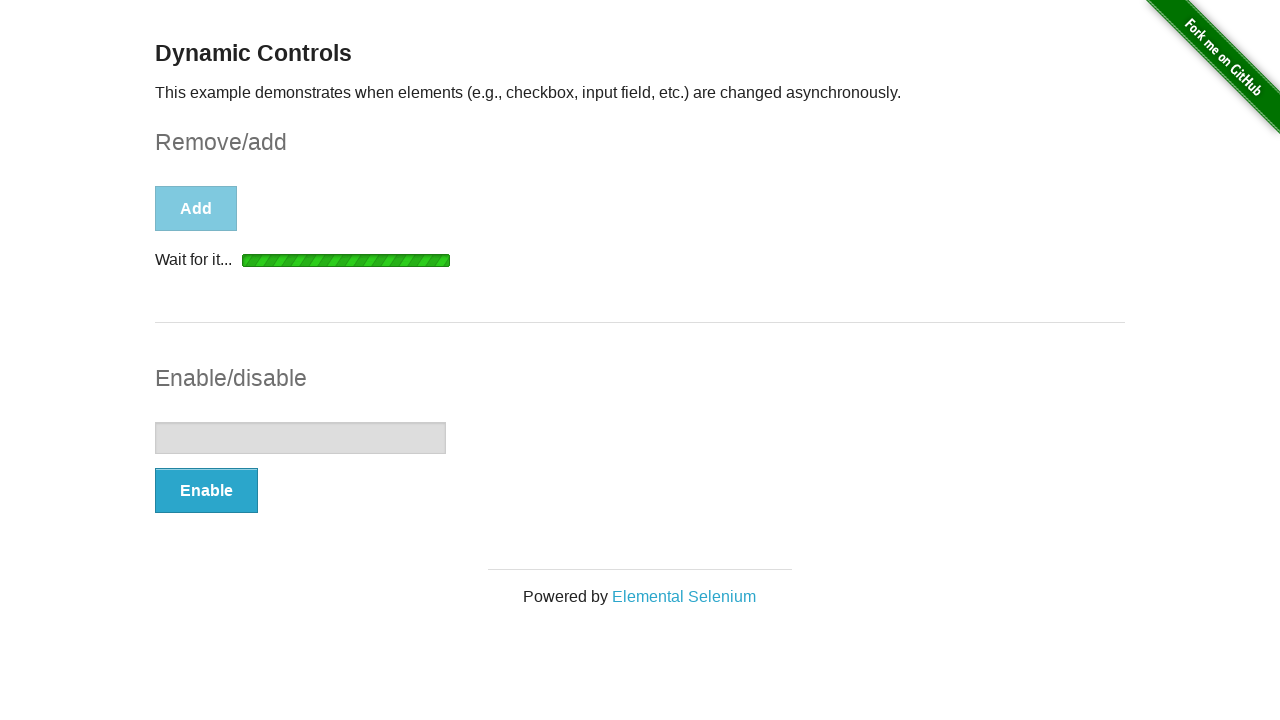

Clicked the Enable/Disable button at (206, 491) on #input-example > button
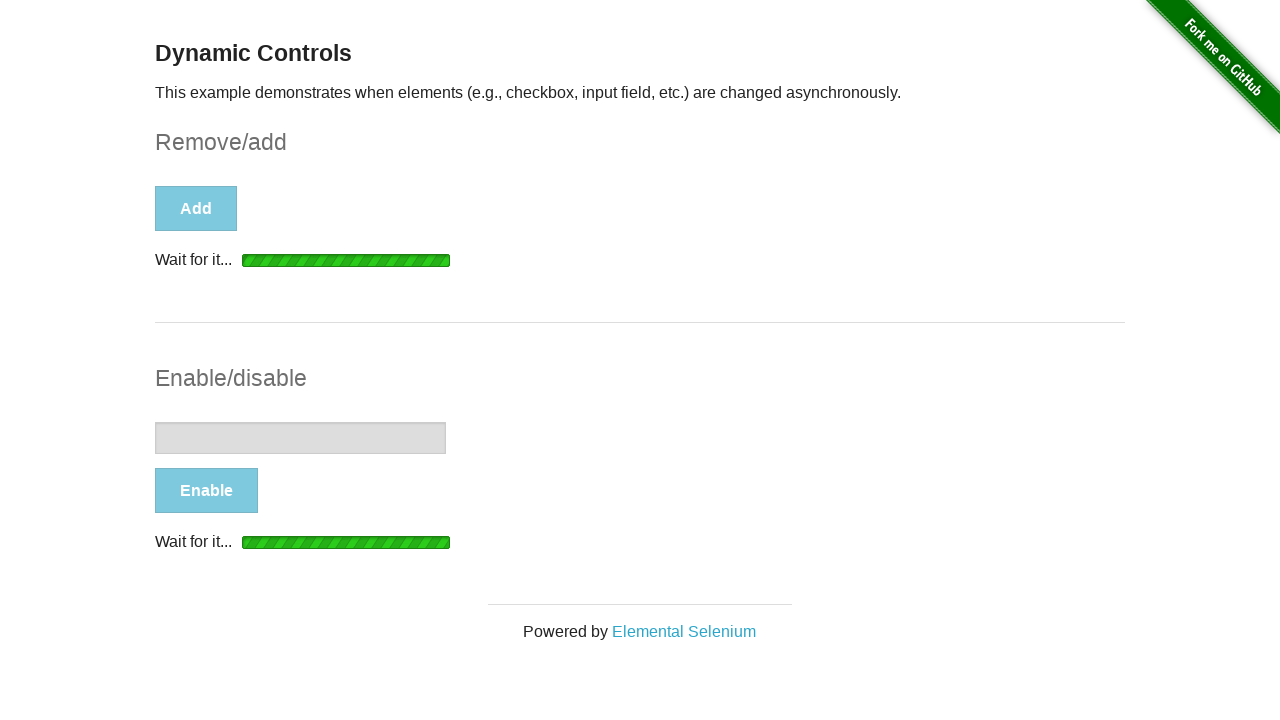

Text input field became enabled
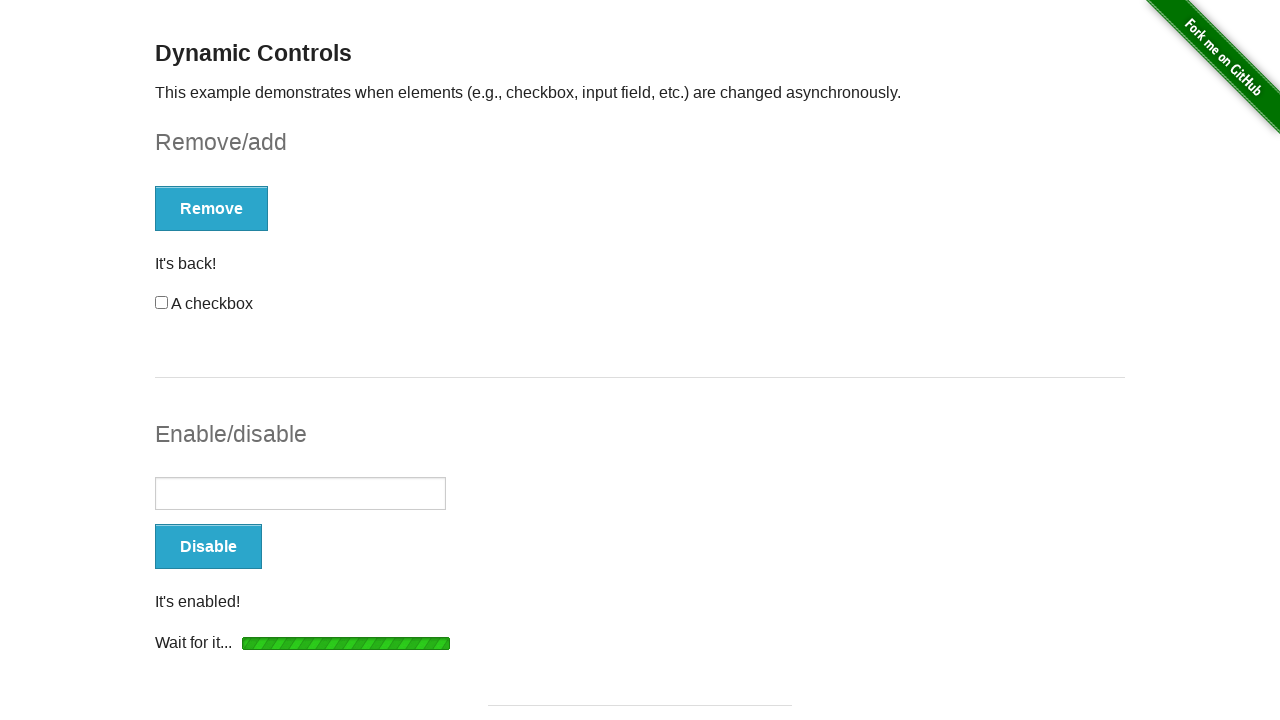

Filled text input field with 'Platzi' on #input-example > input[type=text]
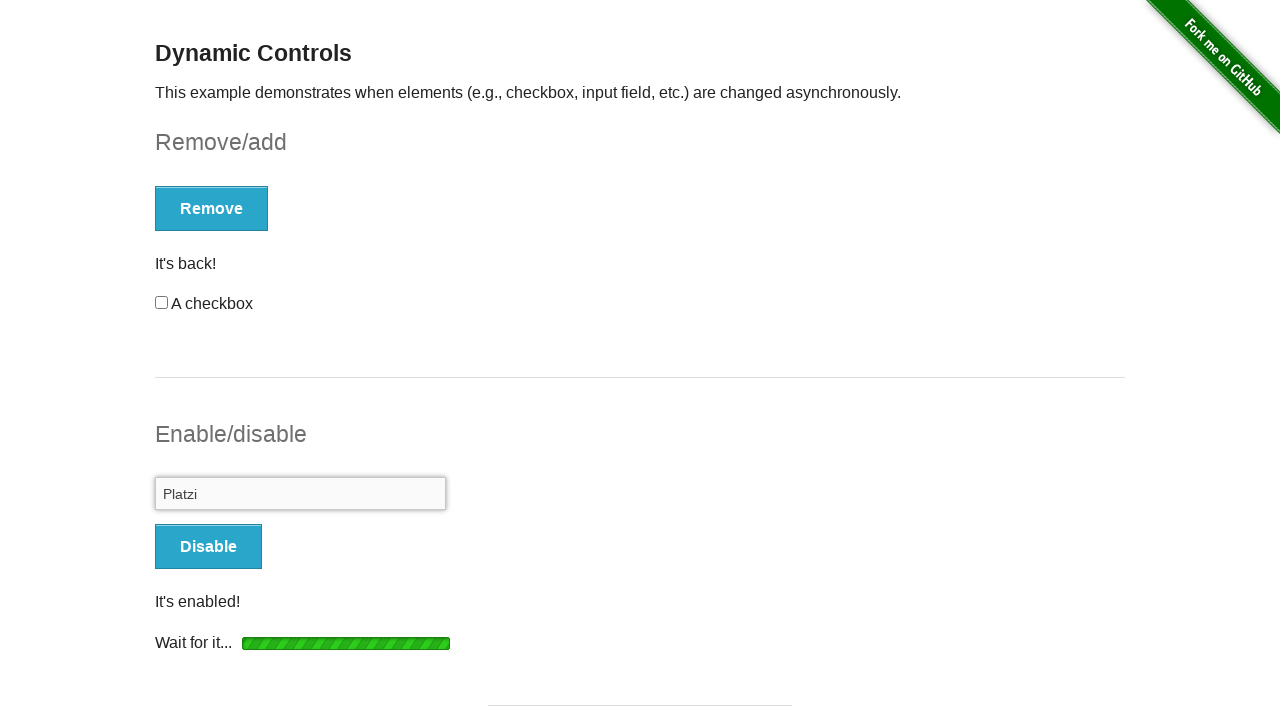

Clicked the Enable/Disable button a second time to disable the input at (208, 546) on #input-example > button
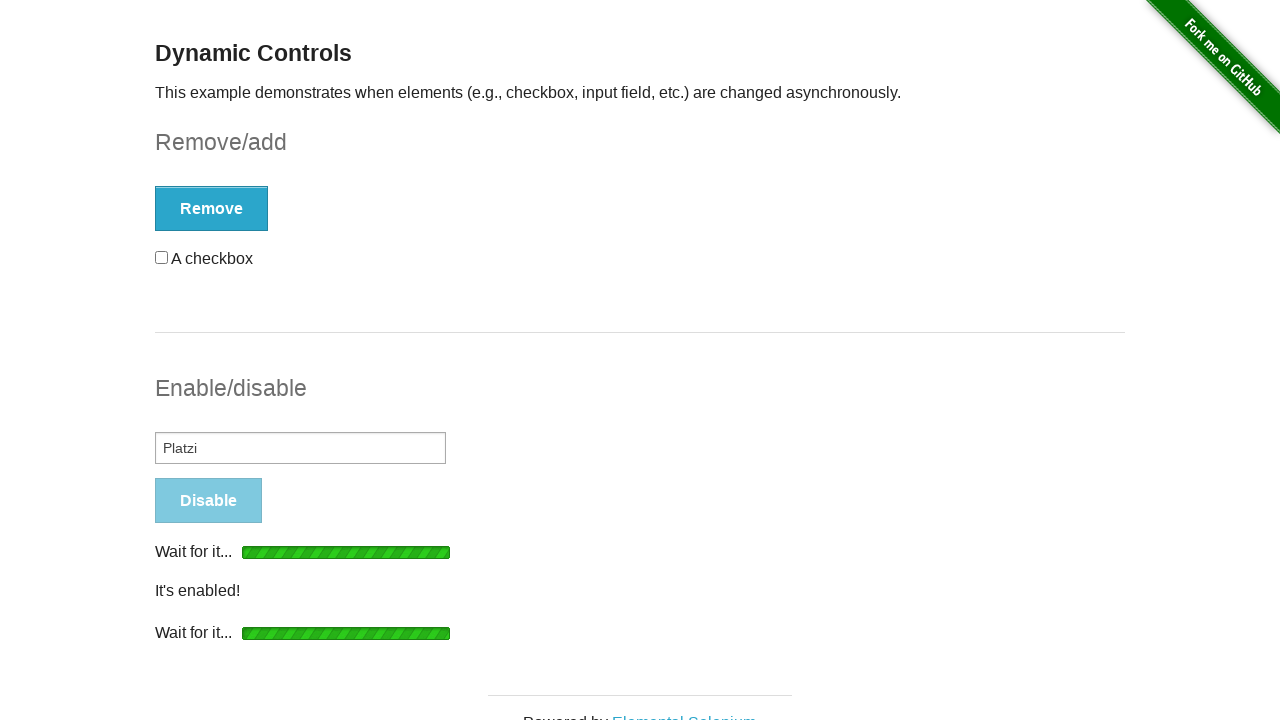

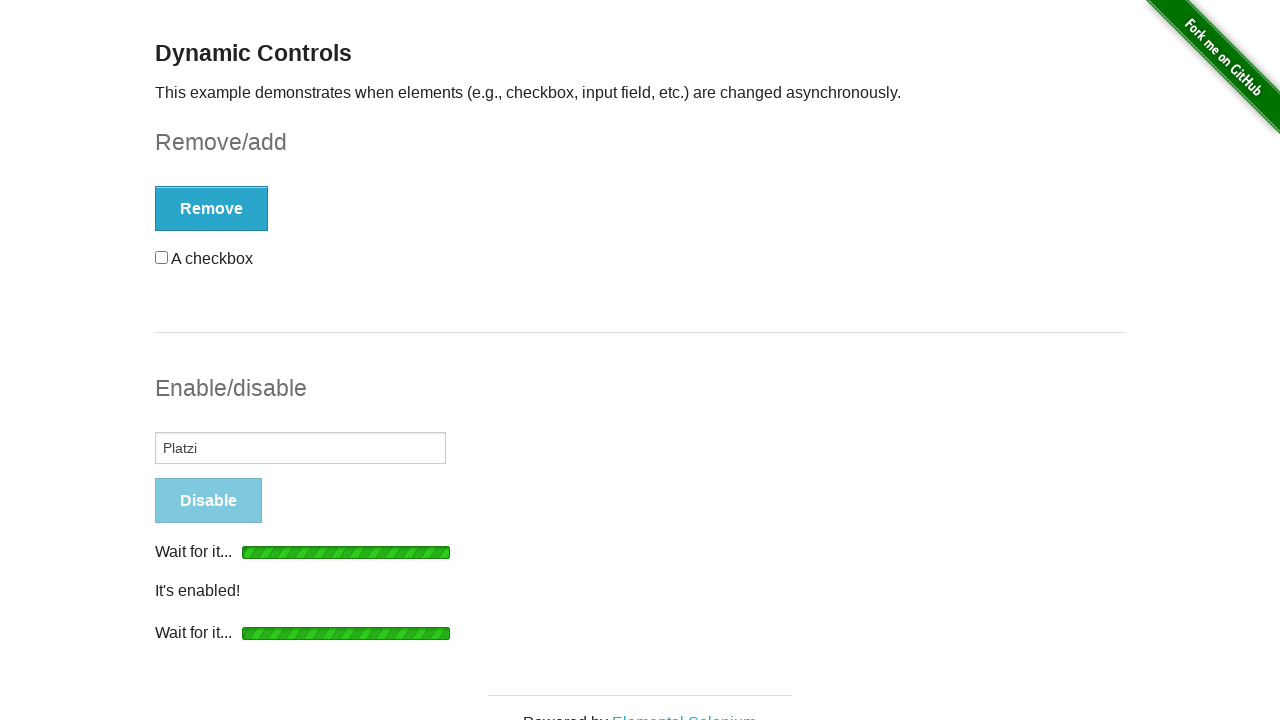